Tests handling of dynamic elements by filling a text input field and clicking a button to show/enable elements

Starting URL: http://seleniumpractise.blogspot.com/2016/09/how-to-work-with-disable-textbox-or.html

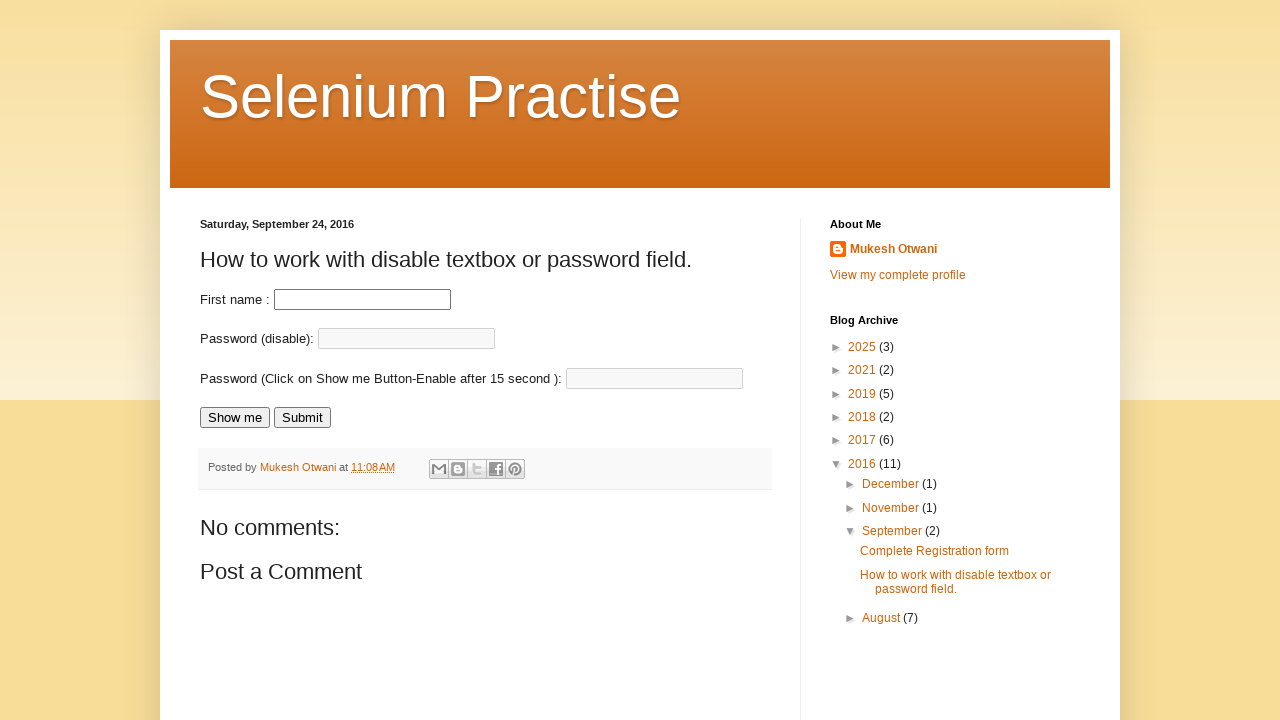

Filled first name input field with 'Sapient' on input#fname
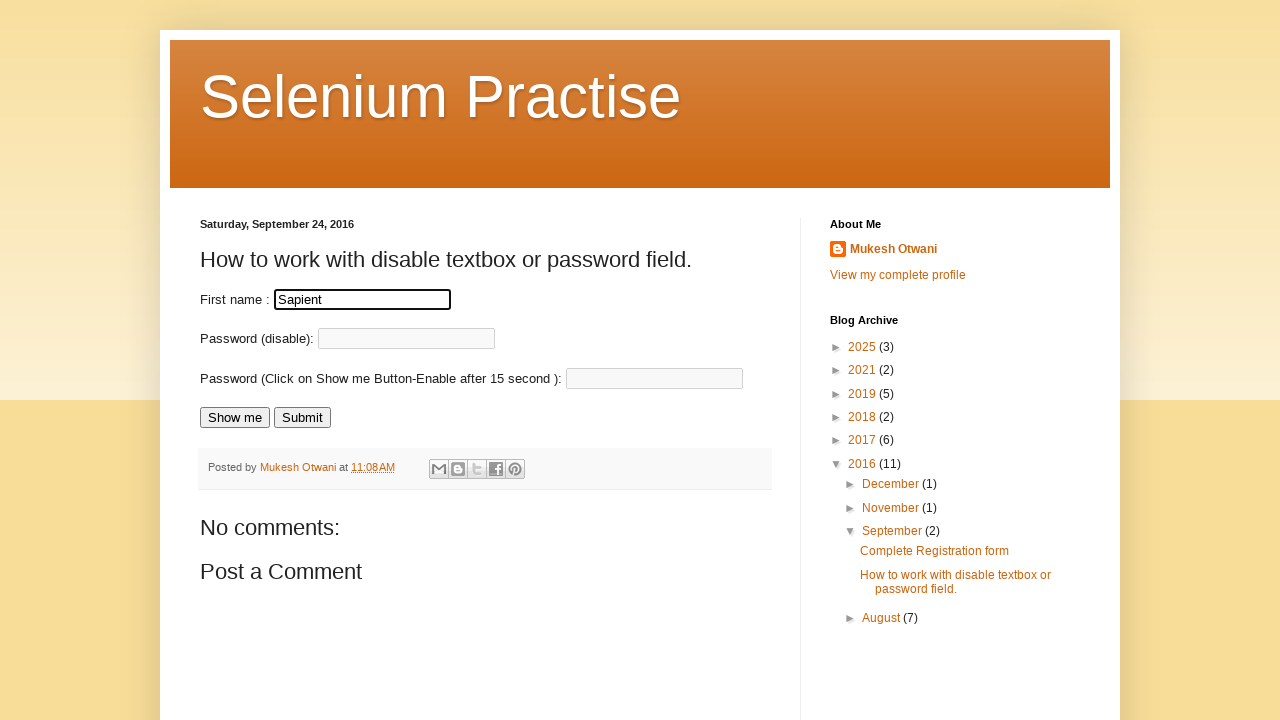

Clicked 'Show me' button to enable dynamic elements at (235, 418) on input[value='Show me']
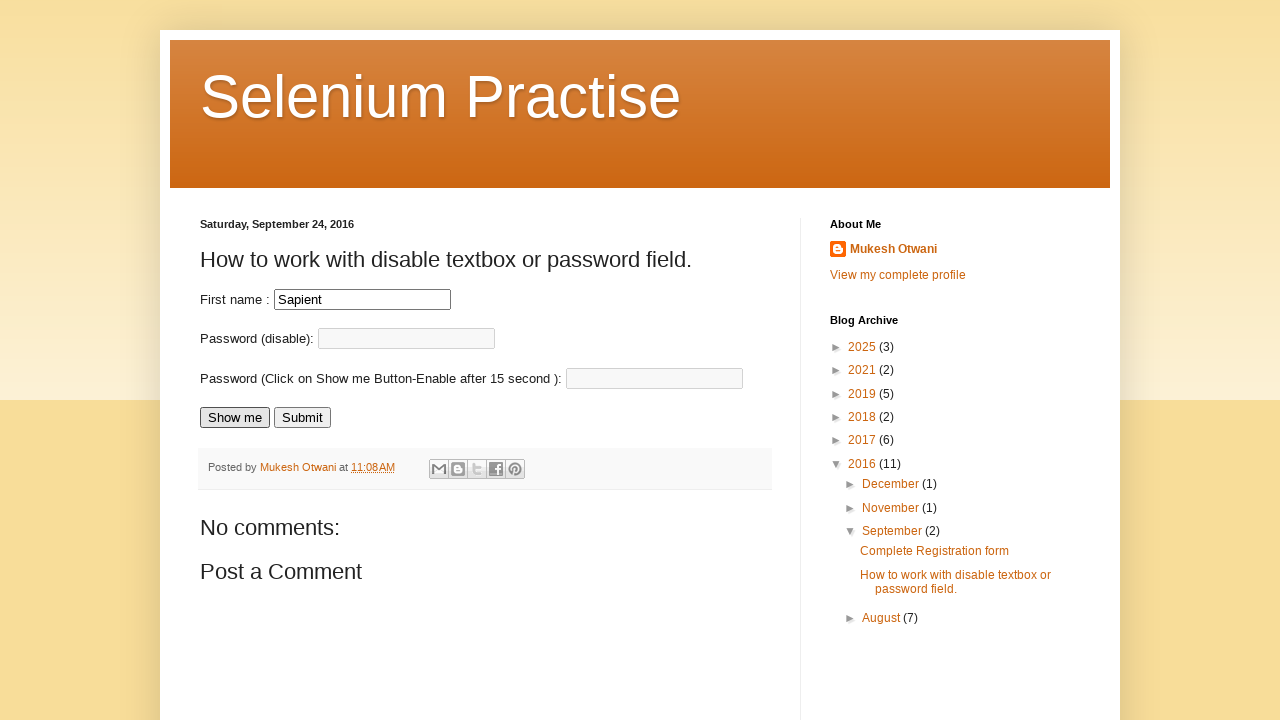

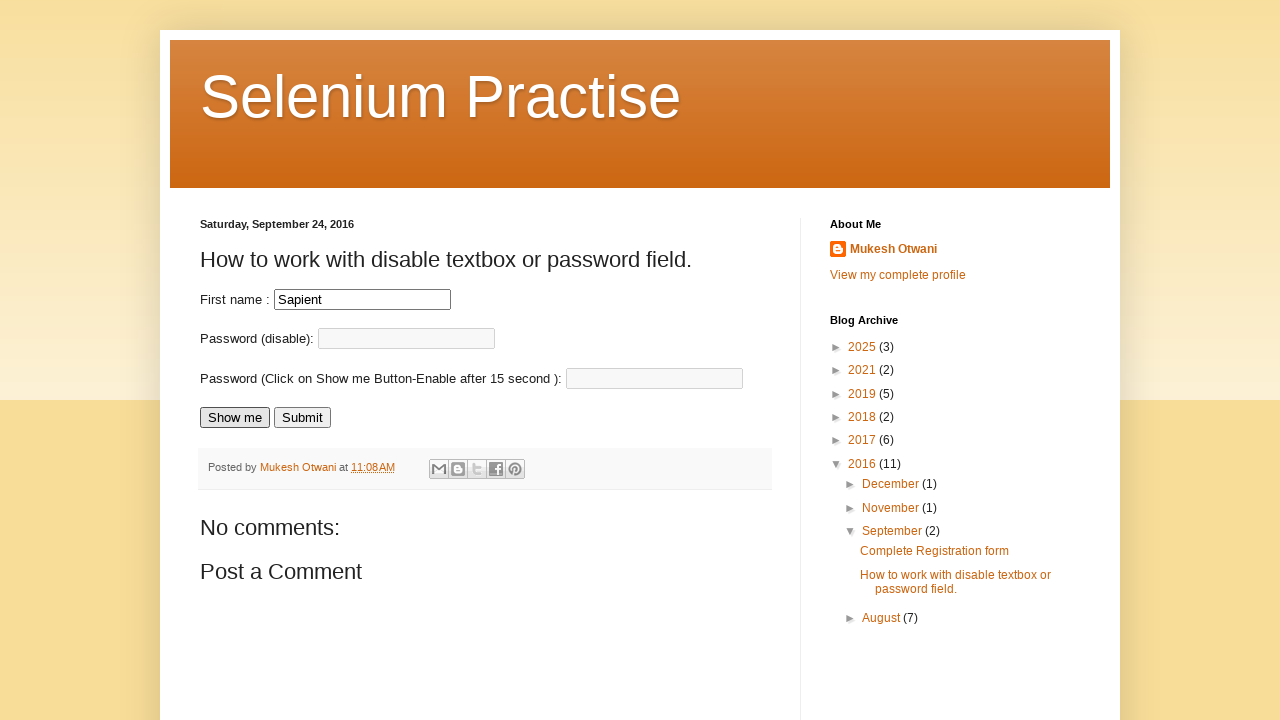